Tests retrieving the page source HTML

Starting URL: https://duckduckgo.com/?

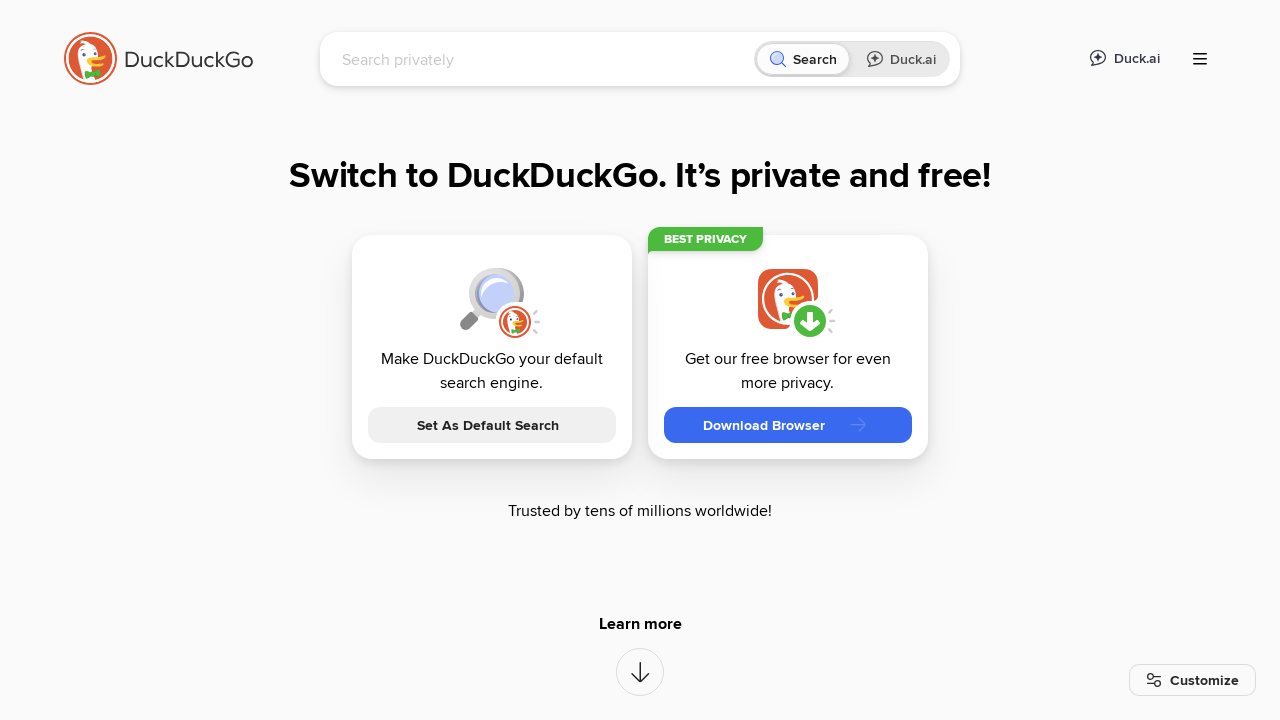

Retrieved page source HTML from DuckDuckGo homepage
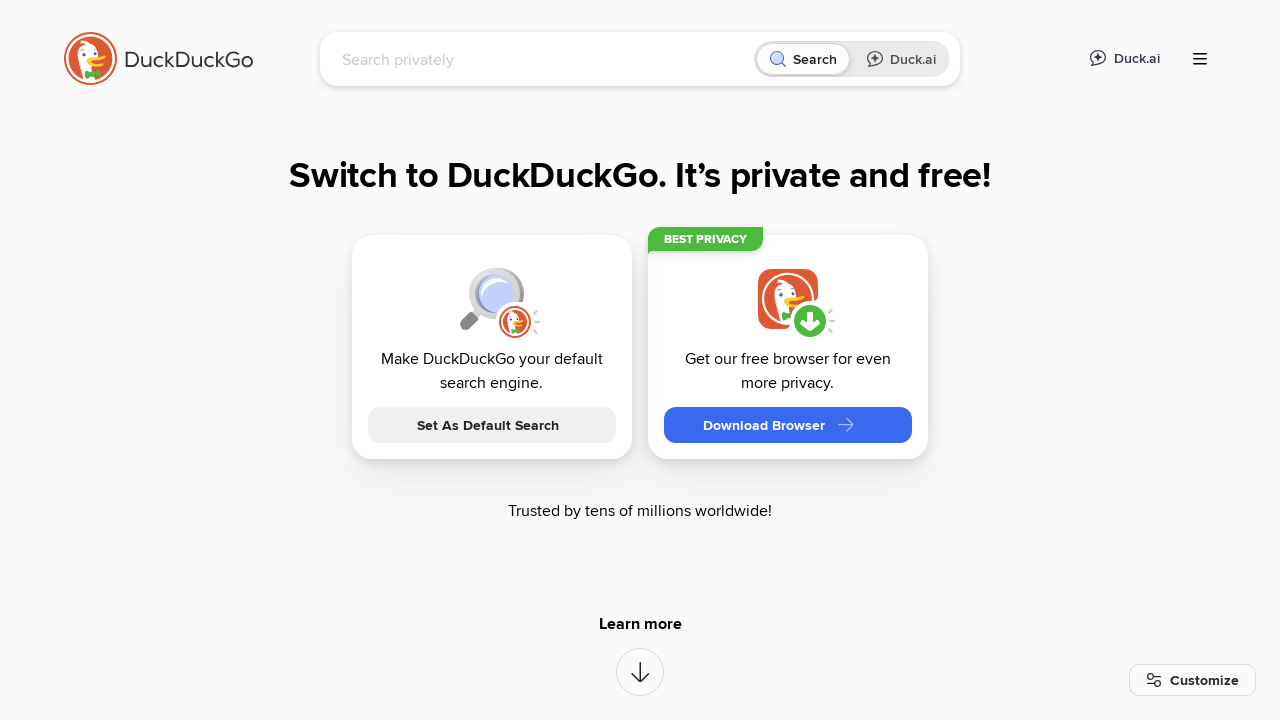

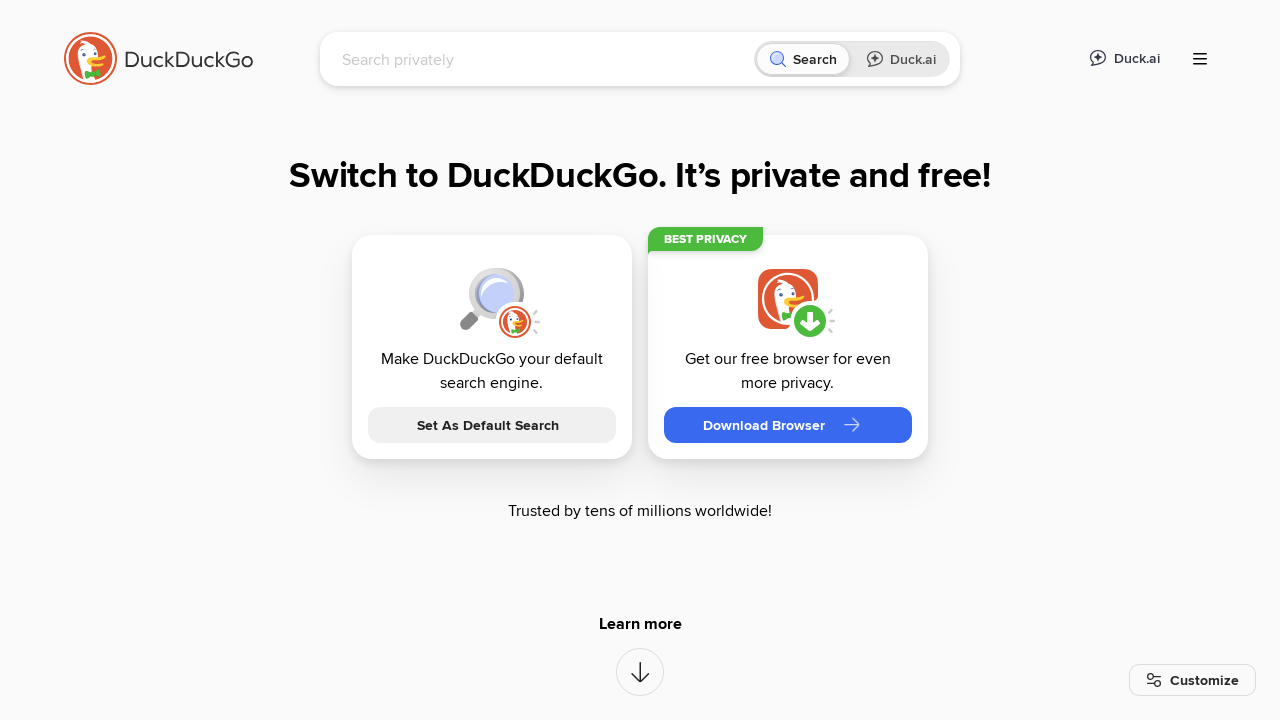